Tests alert dialog functionality with text input by accepting and dismissing prompts and verifying the displayed message

Starting URL: https://demo.automationtesting.in/Alerts.html

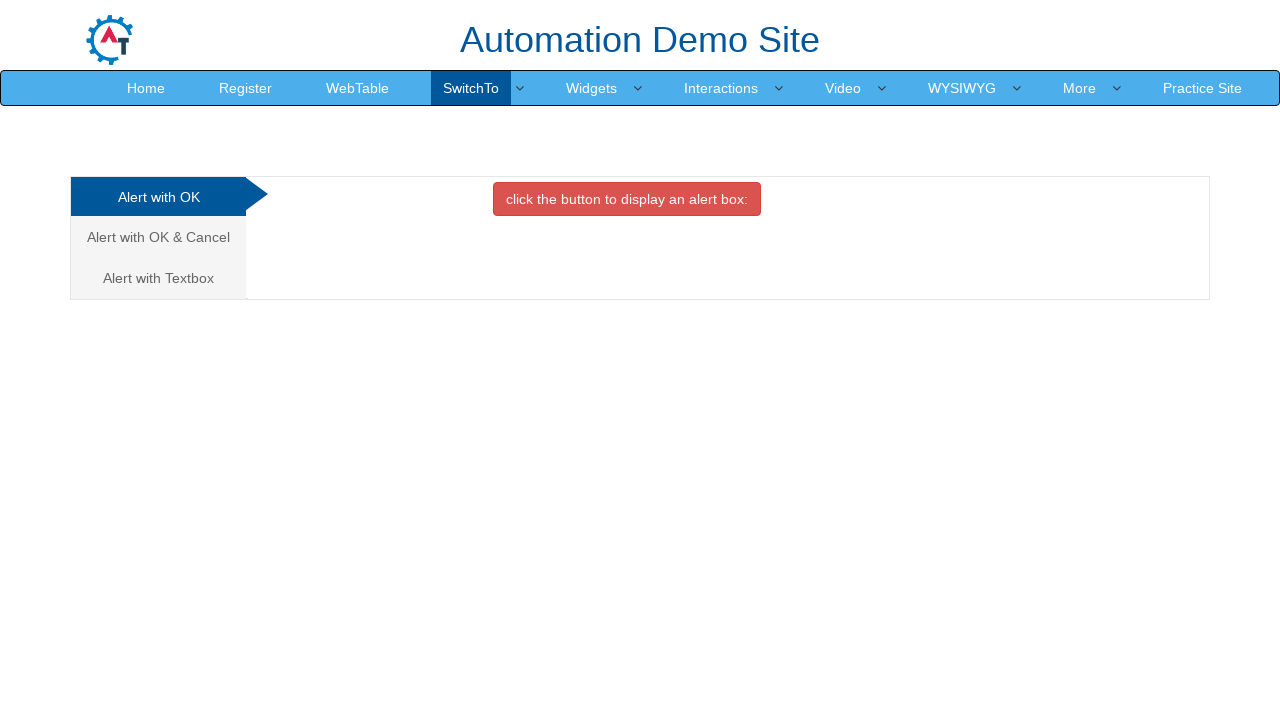

Clicked on 'Alert with Textbox' tab at (158, 278) on xpath=//a[normalize-space()='Alert with Textbox']
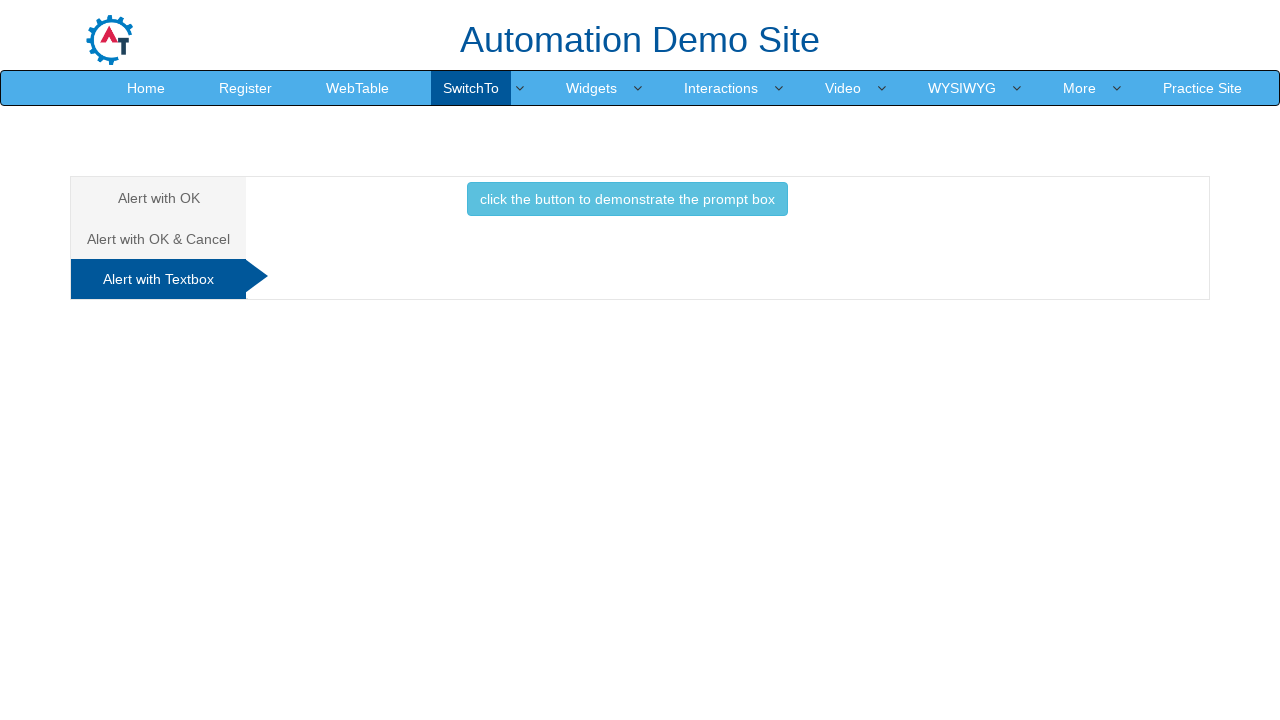

Clicked button to trigger alert dialog at (627, 199) on xpath=//button[@class='btn btn-info']
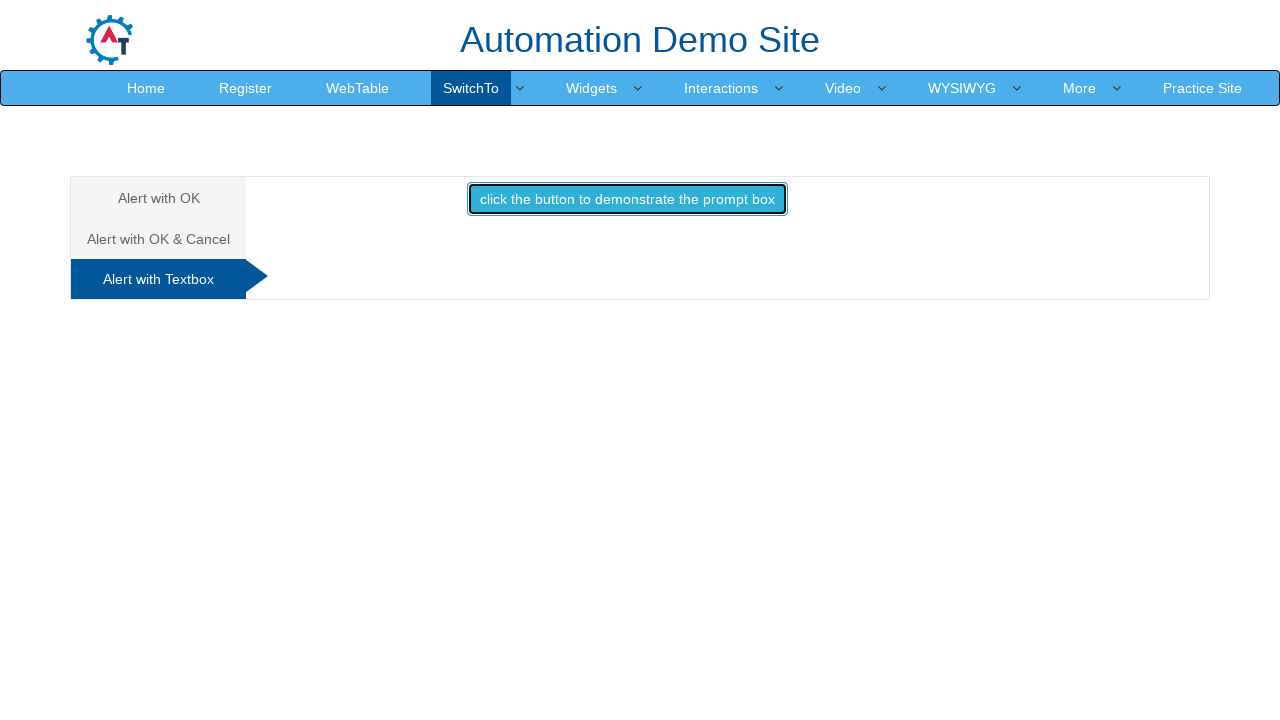

Set up dialog handler to accept and enter 'Automation Testing user'
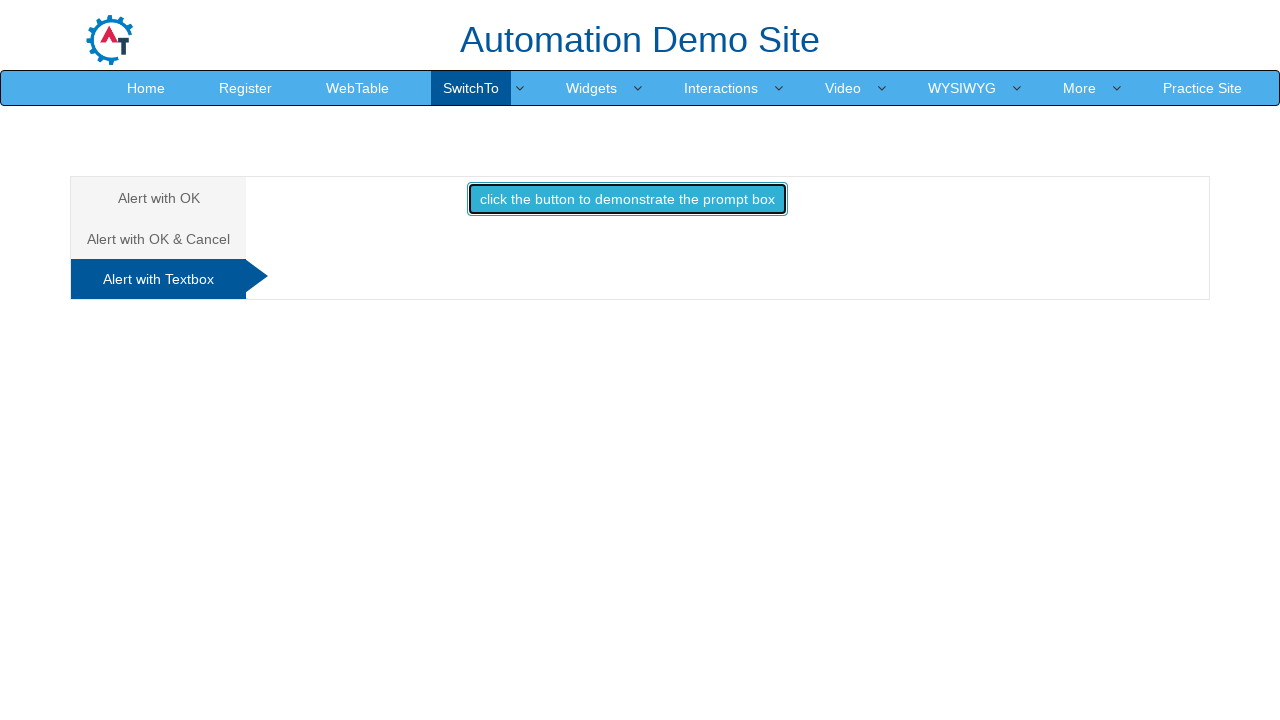

Clicked button to trigger alert with text input at (627, 199) on xpath=//button[@class='btn btn-info']
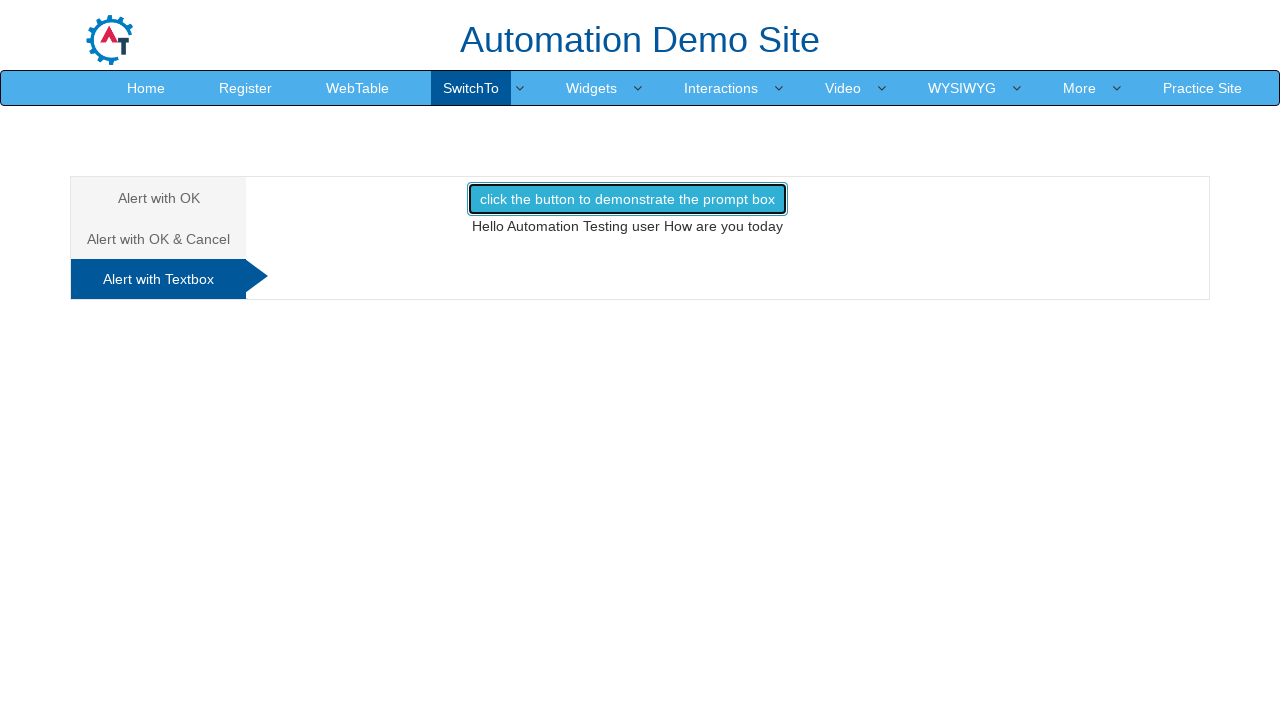

Waited for result element to appear
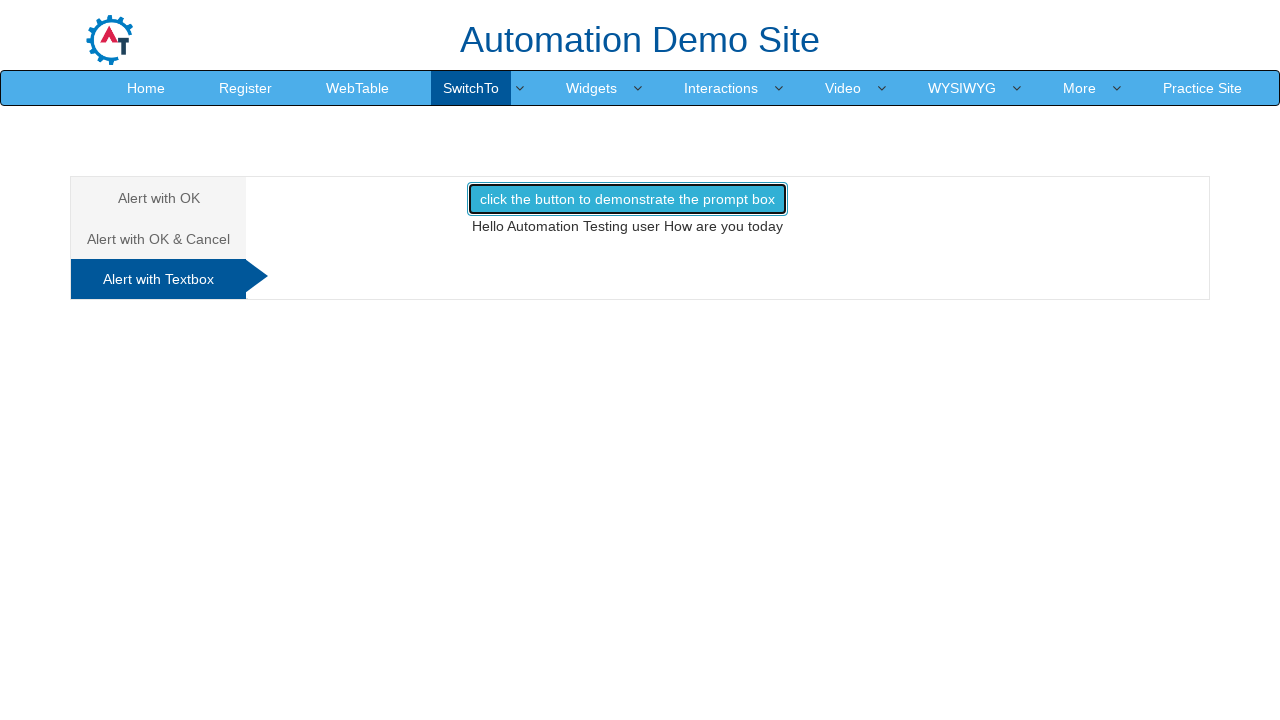

Retrieved result text content
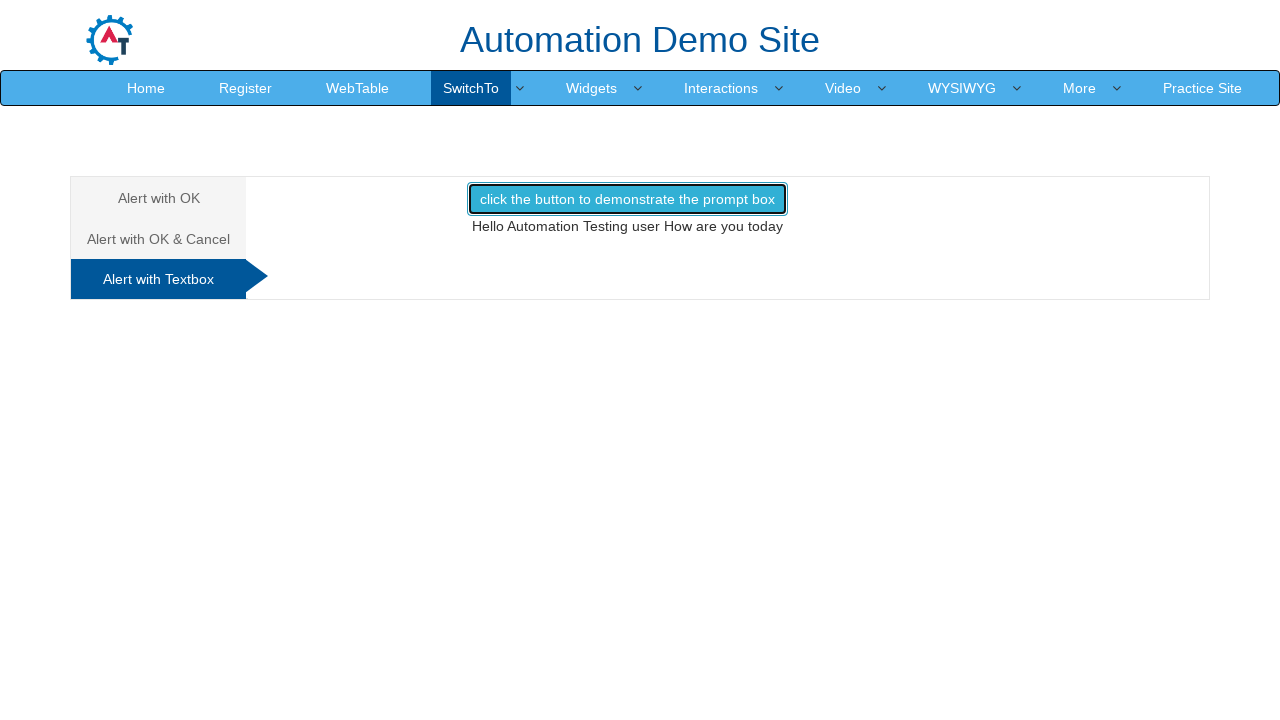

Verified result text matches expected: 'Hello Automation Testing user How are you today'
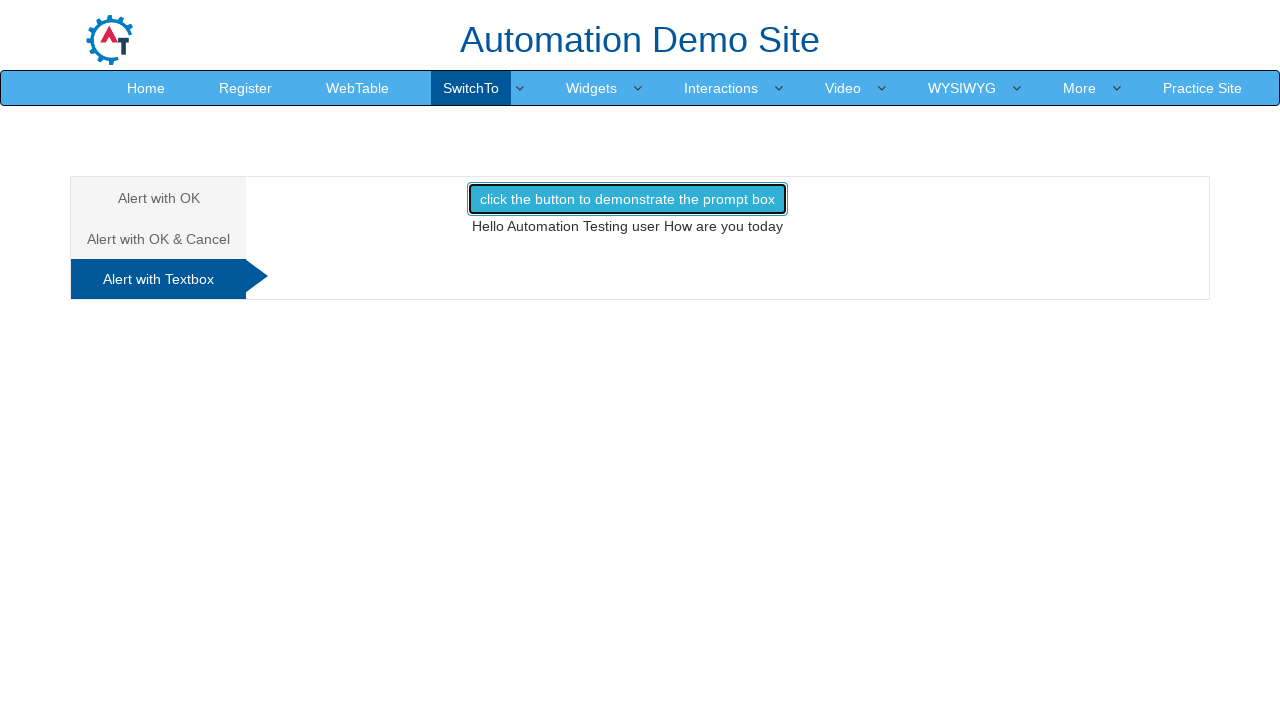

Clicked on 'Alert with Textbox' tab again for second test at (158, 279) on xpath=//a[normalize-space()='Alert with Textbox']
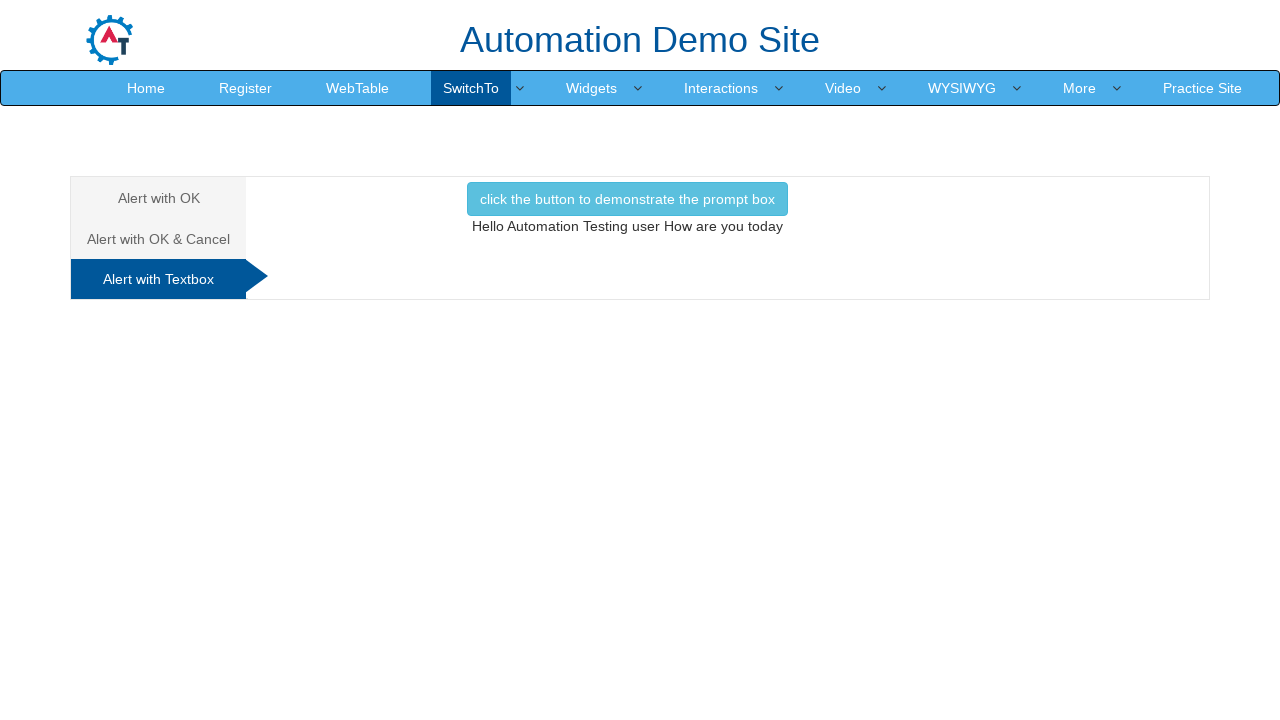

Set up dialog handler to dismiss the alert
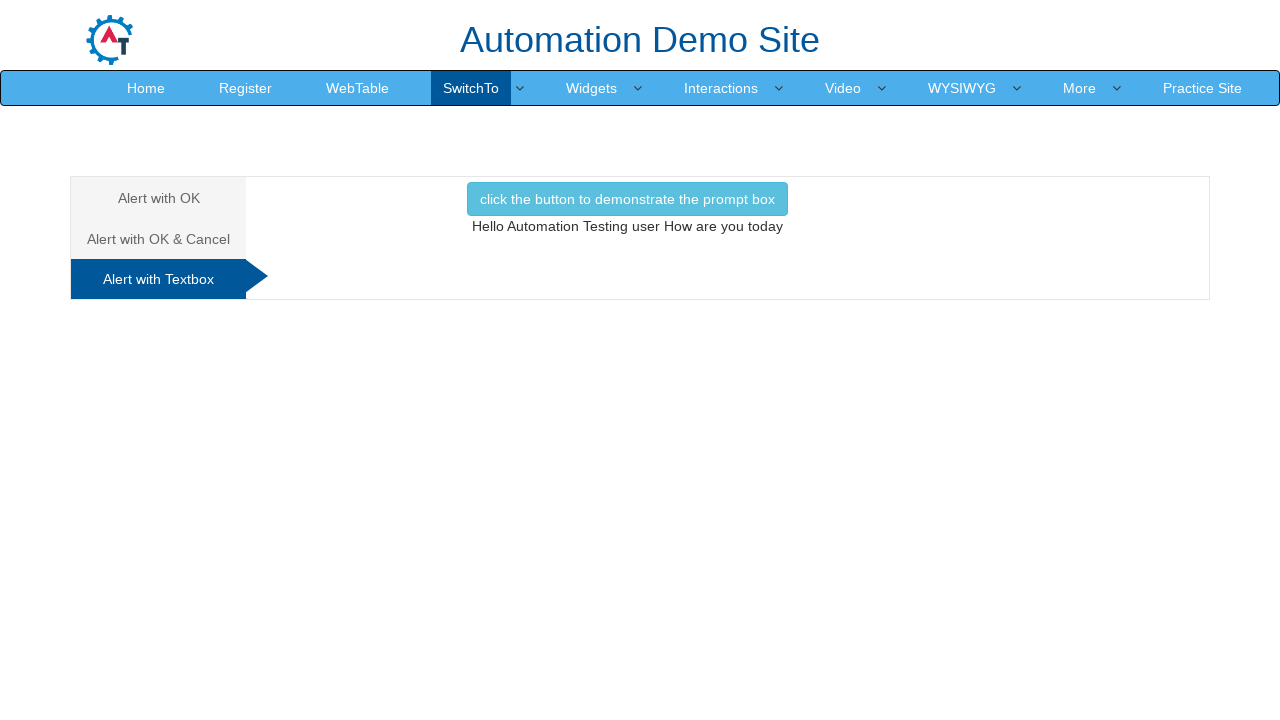

Clicked button to trigger alert for dismissal test at (627, 199) on xpath=//button[@class='btn btn-info']
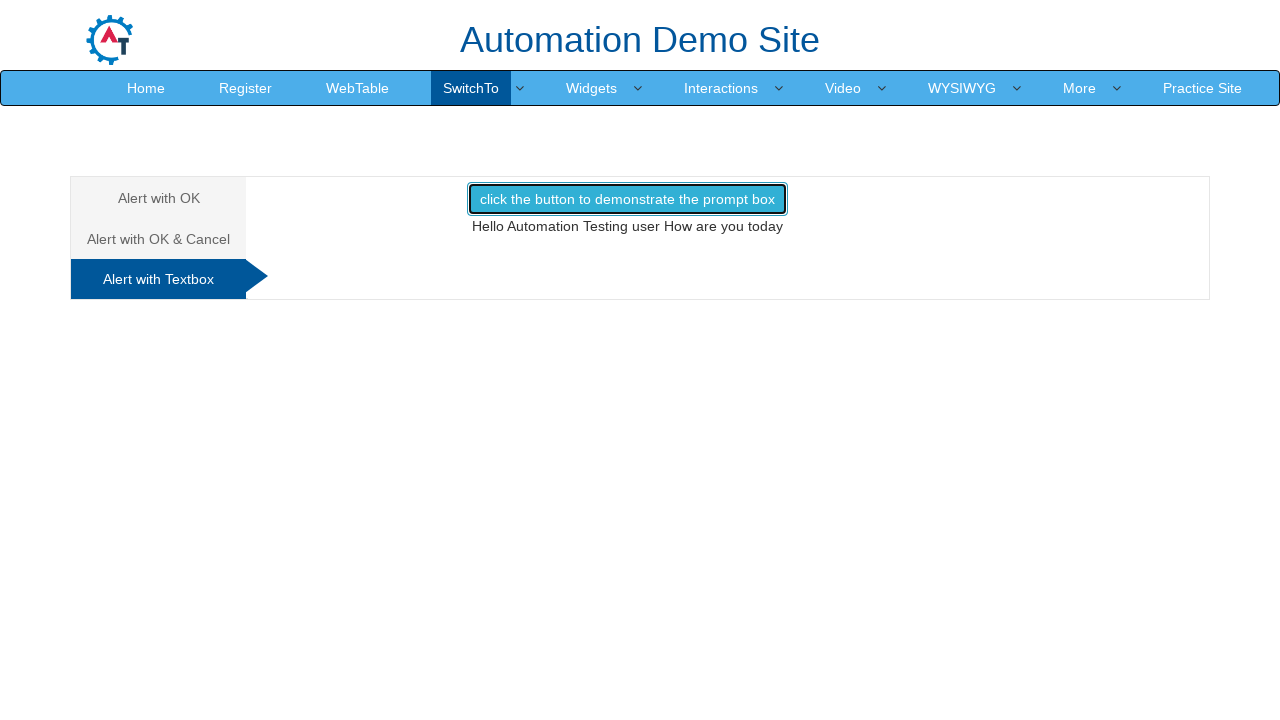

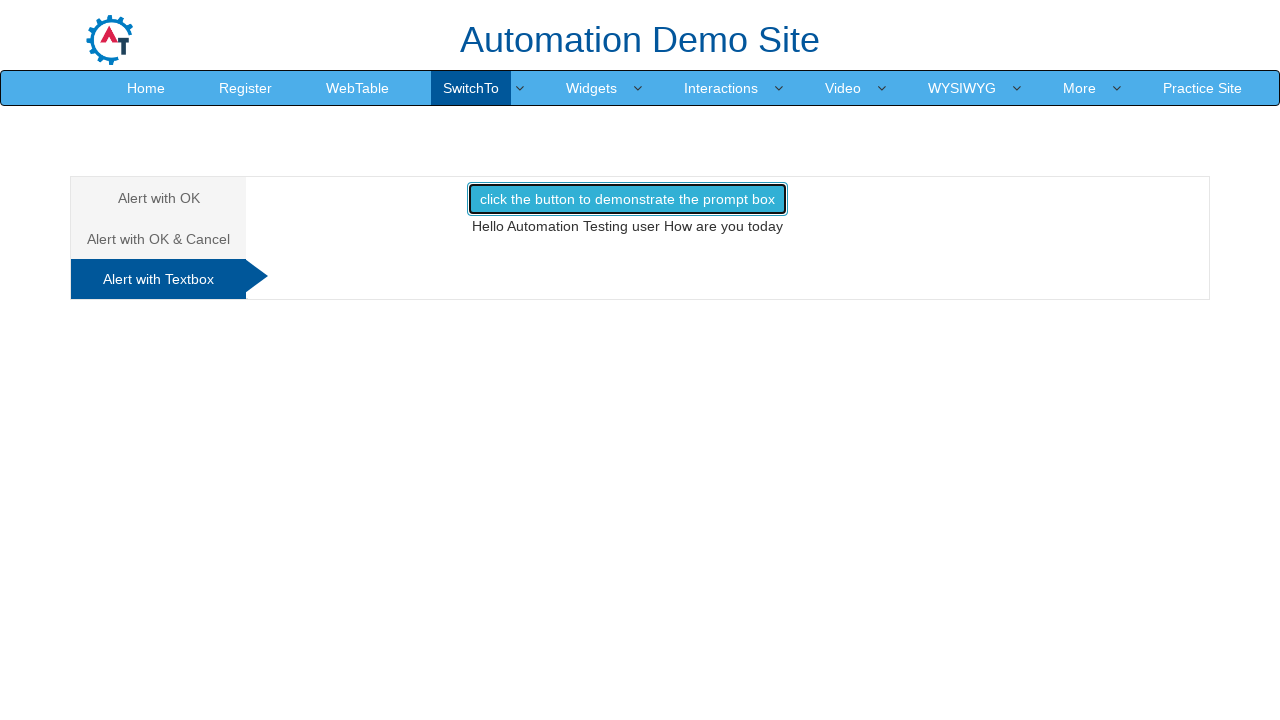